Tests that the Stripe checkout button is visible and ready for interaction on the demo page.

Starting URL: https://sunspire-web-app.vercel.app/?company=Apple&demo=1

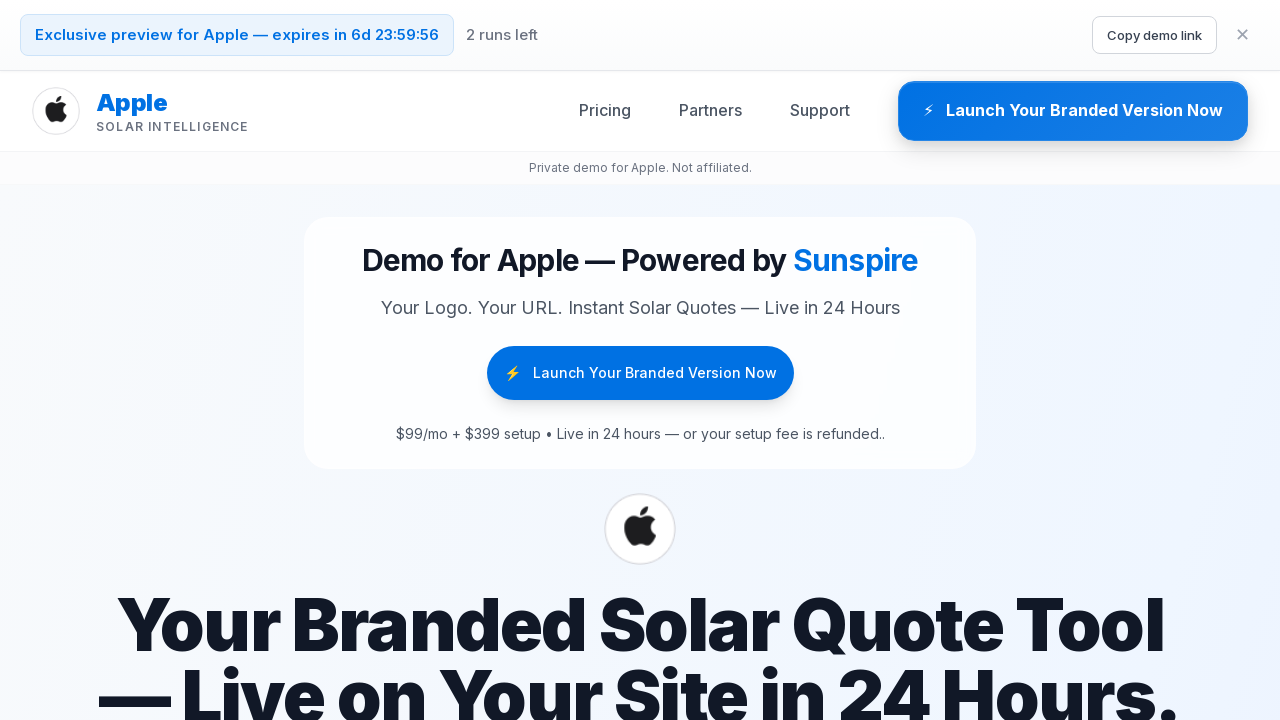

Demo mode activated and element with data-demo='true' is visible
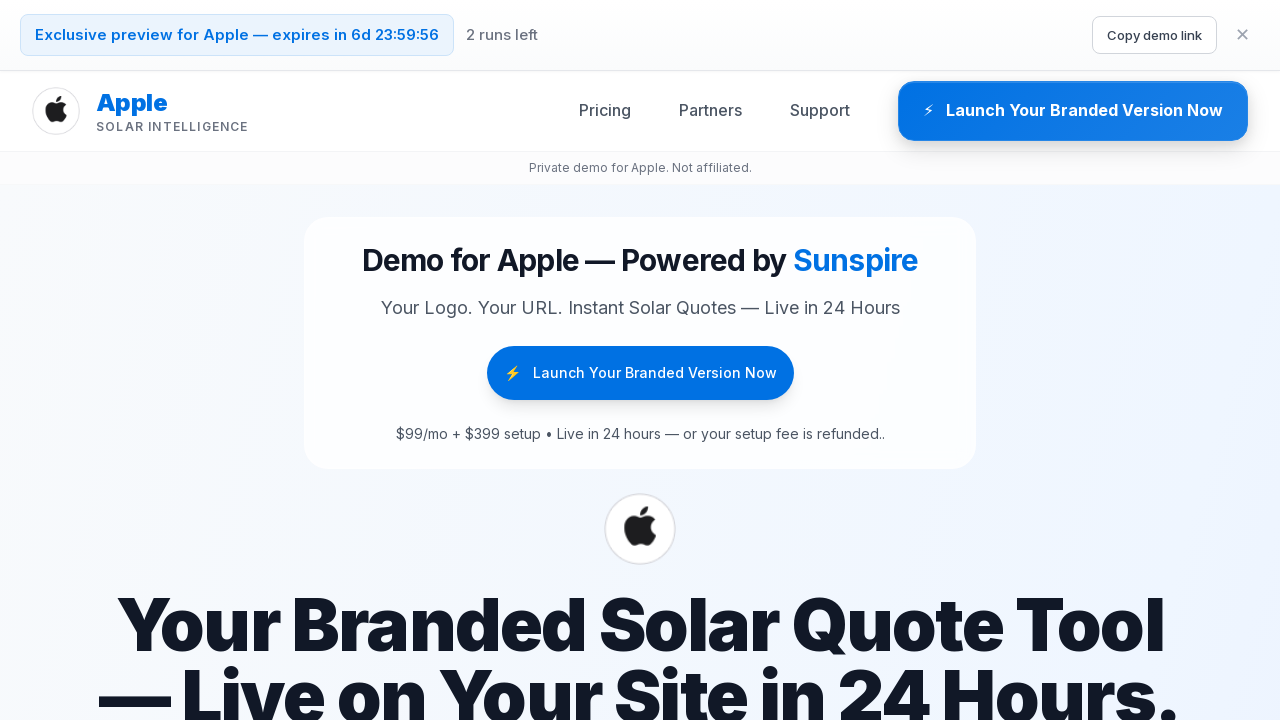

Located primary CTA button element
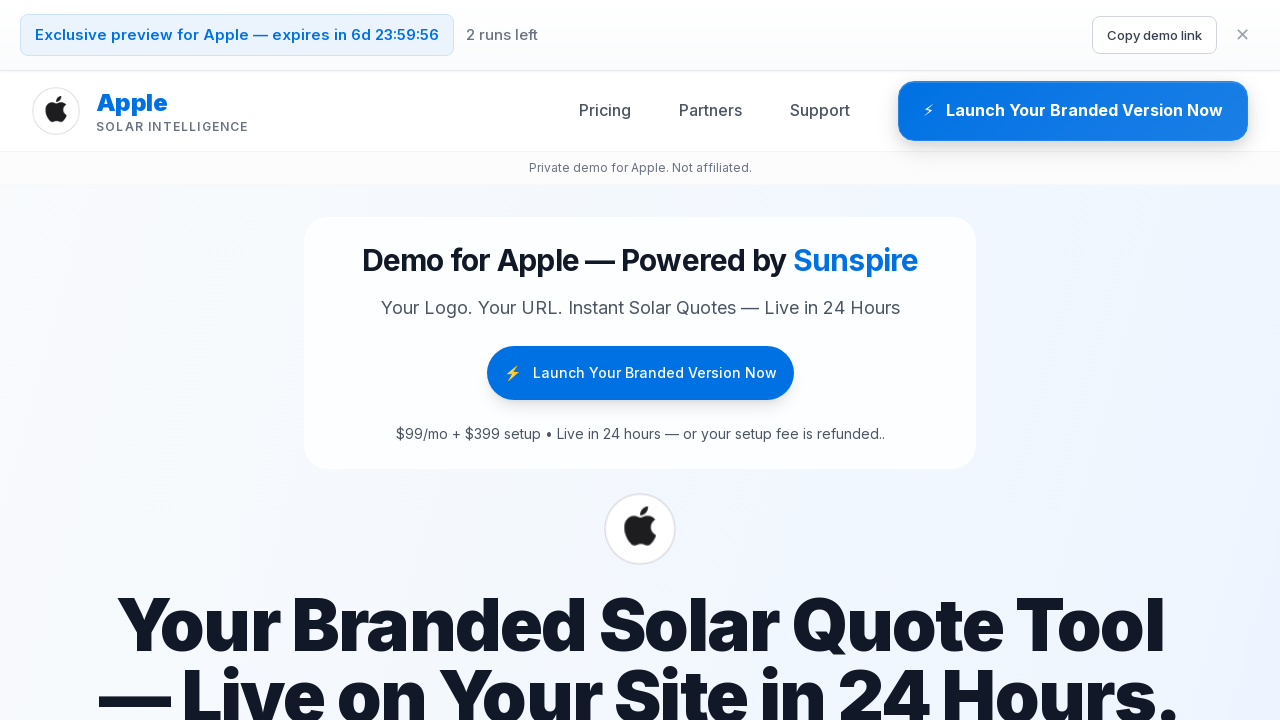

Primary CTA button (Stripe checkout) is visible and ready for interaction
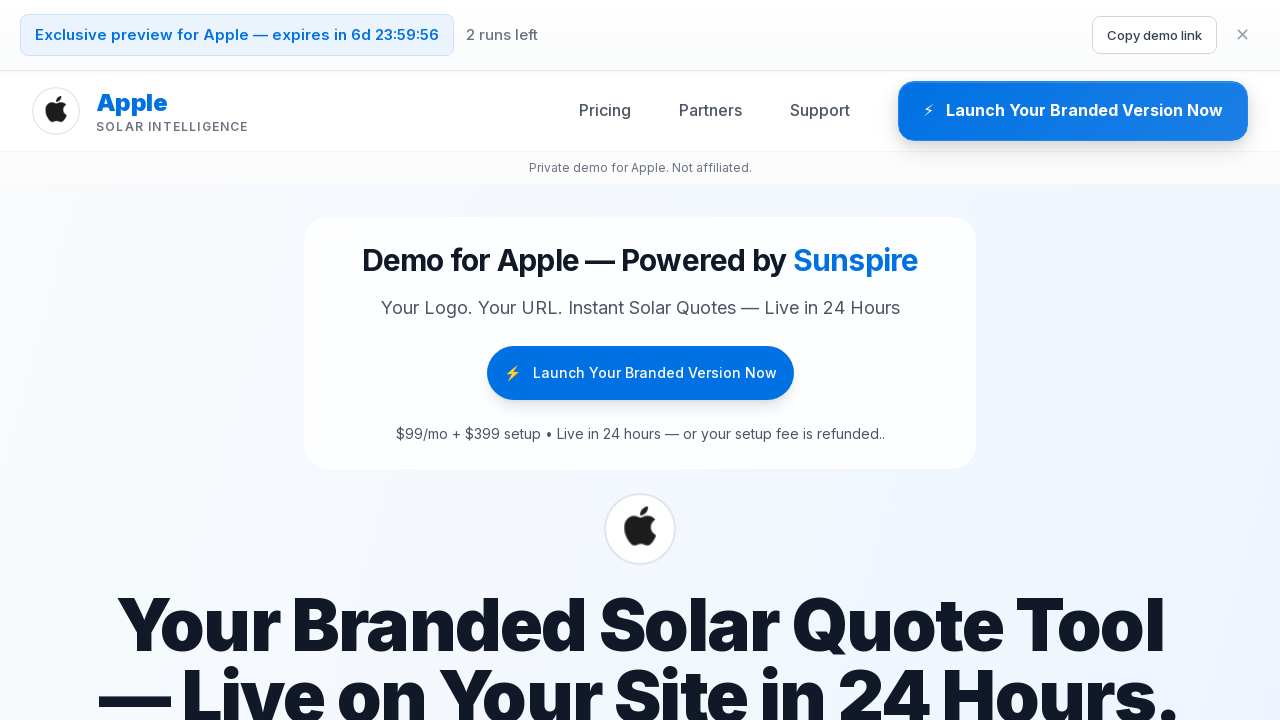

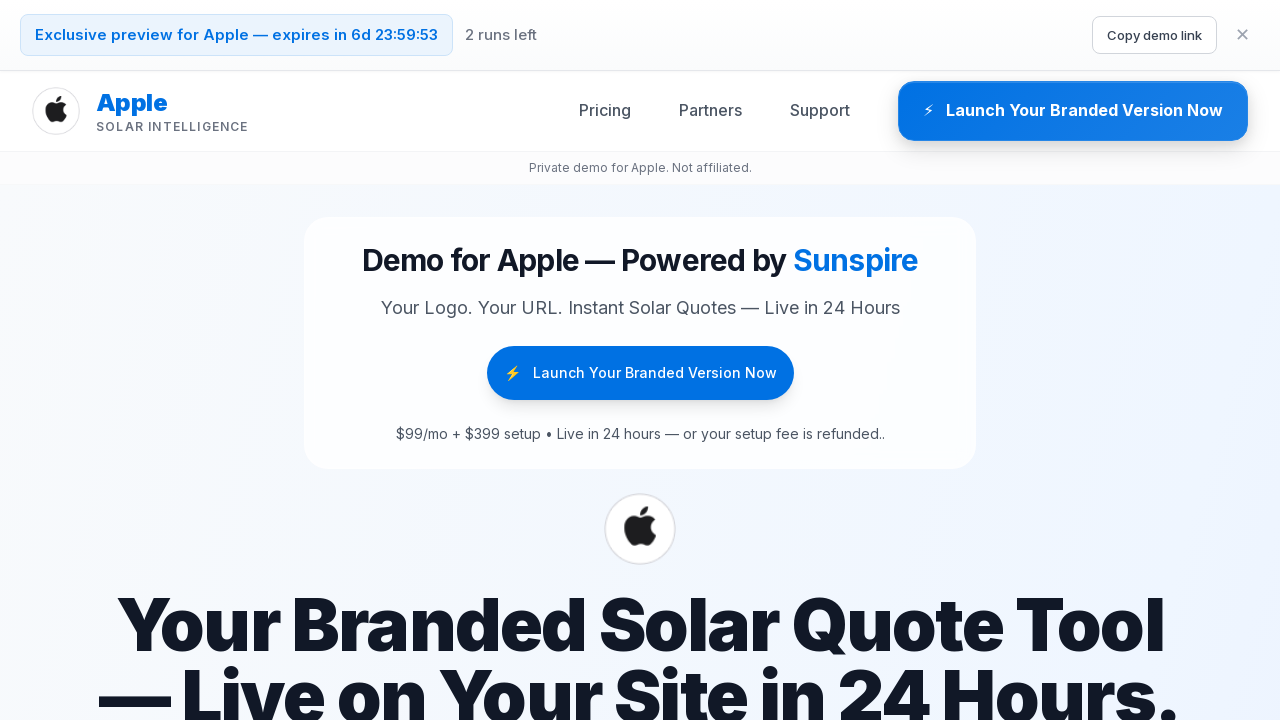